Verifies that the initial feedback form has empty fields, "Don't know" selected for genre, and checks the Send button styling

Starting URL: https://acctabootcamp.github.io/site/tasks/provide_feedback

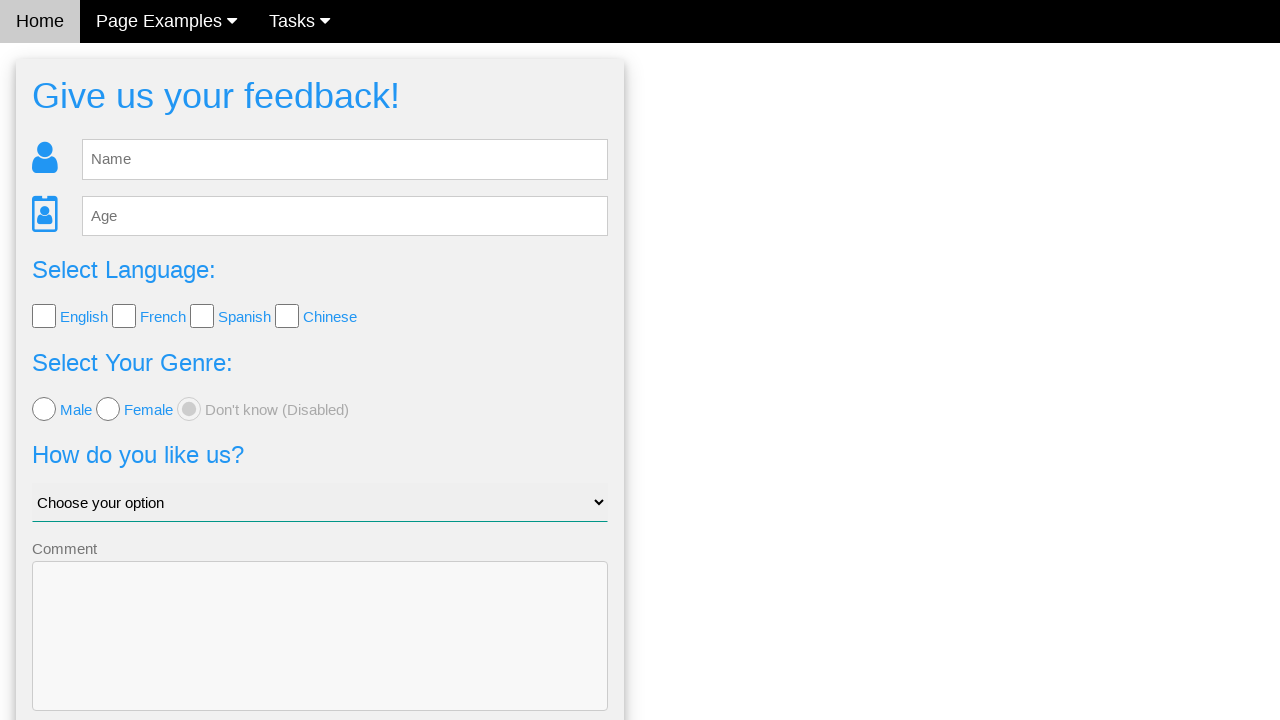

Waited for name input field to load
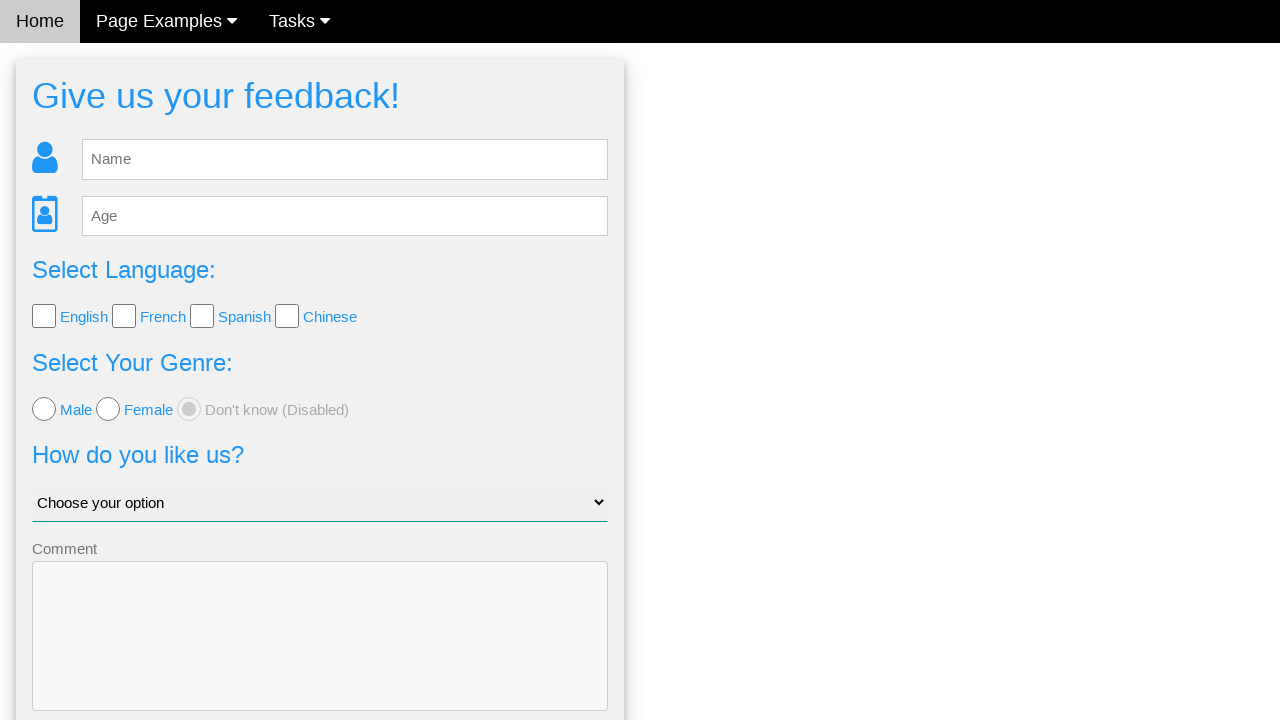

Verified name field is empty
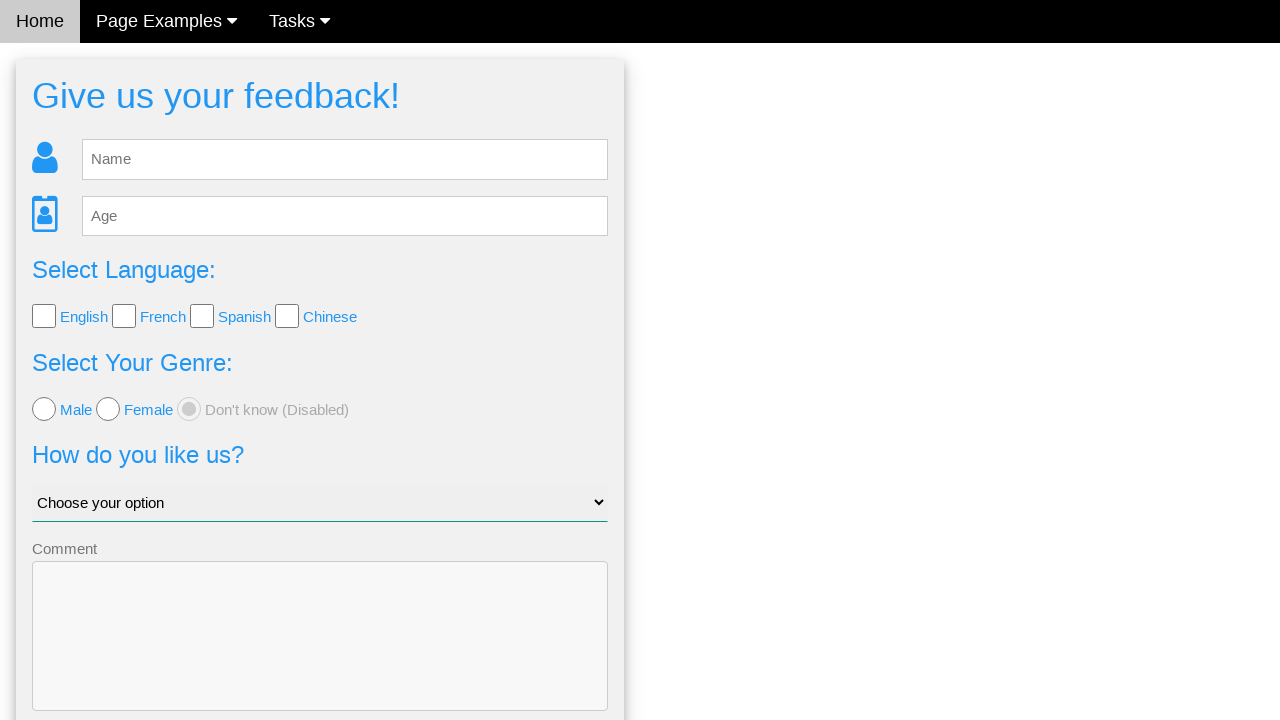

Verified age field is empty
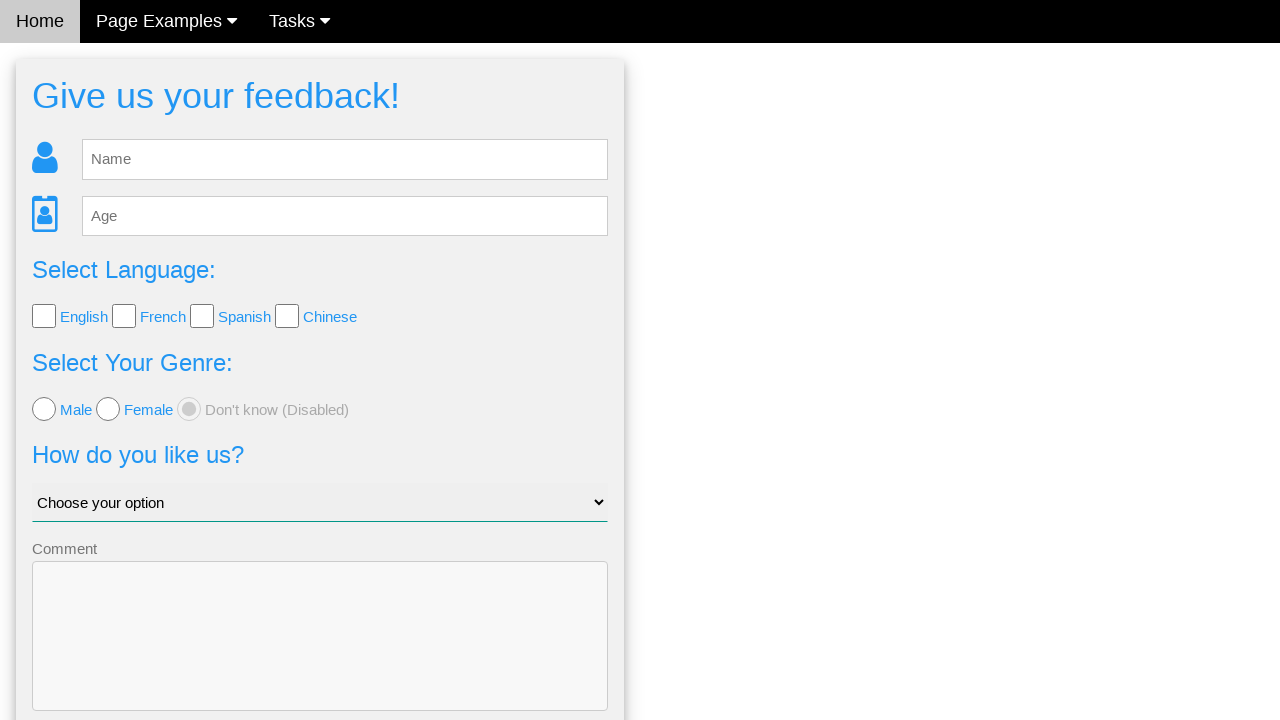

Verified comment field is empty
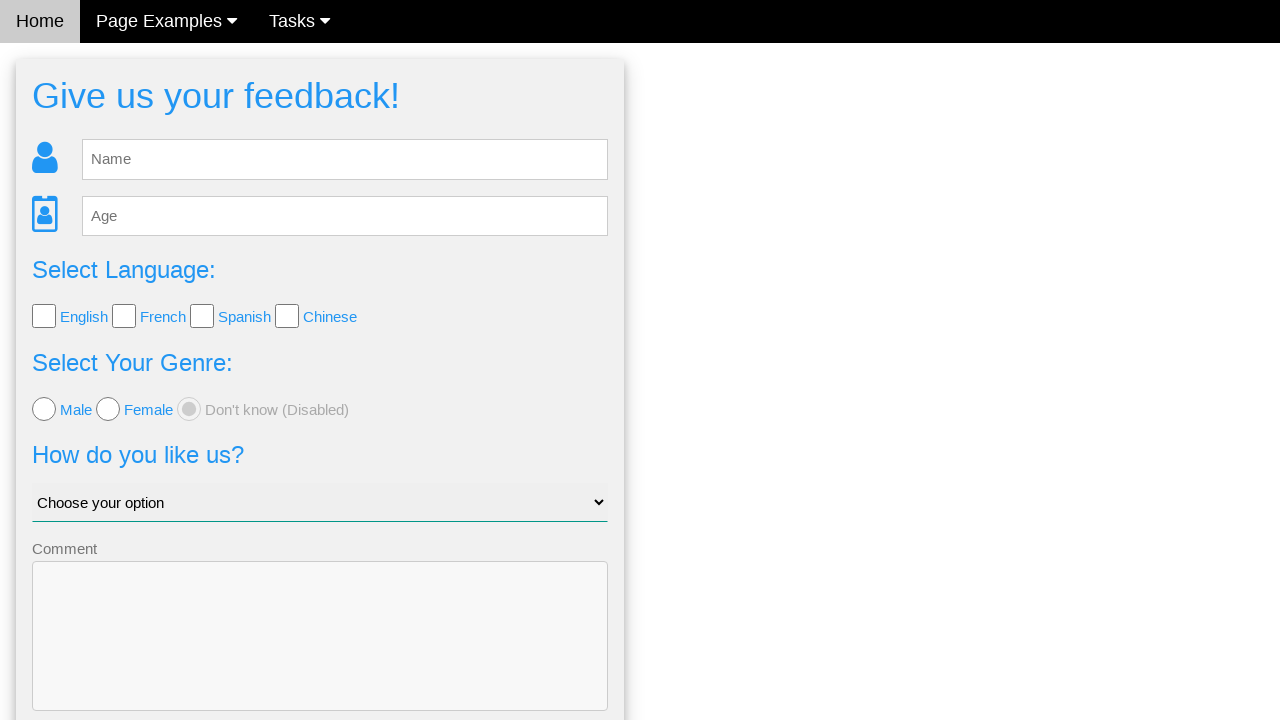

Selected 'Ok, i guess' from the 'How do you like us?' dropdown on select
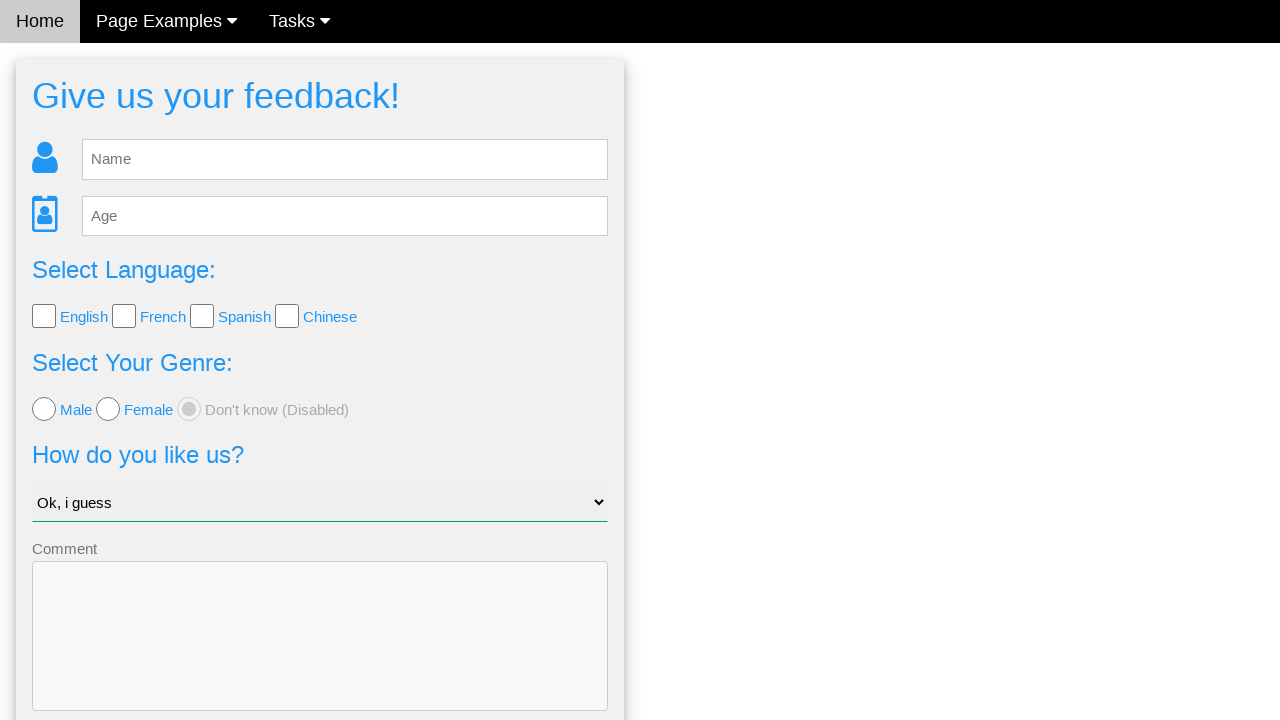

Located the submit button
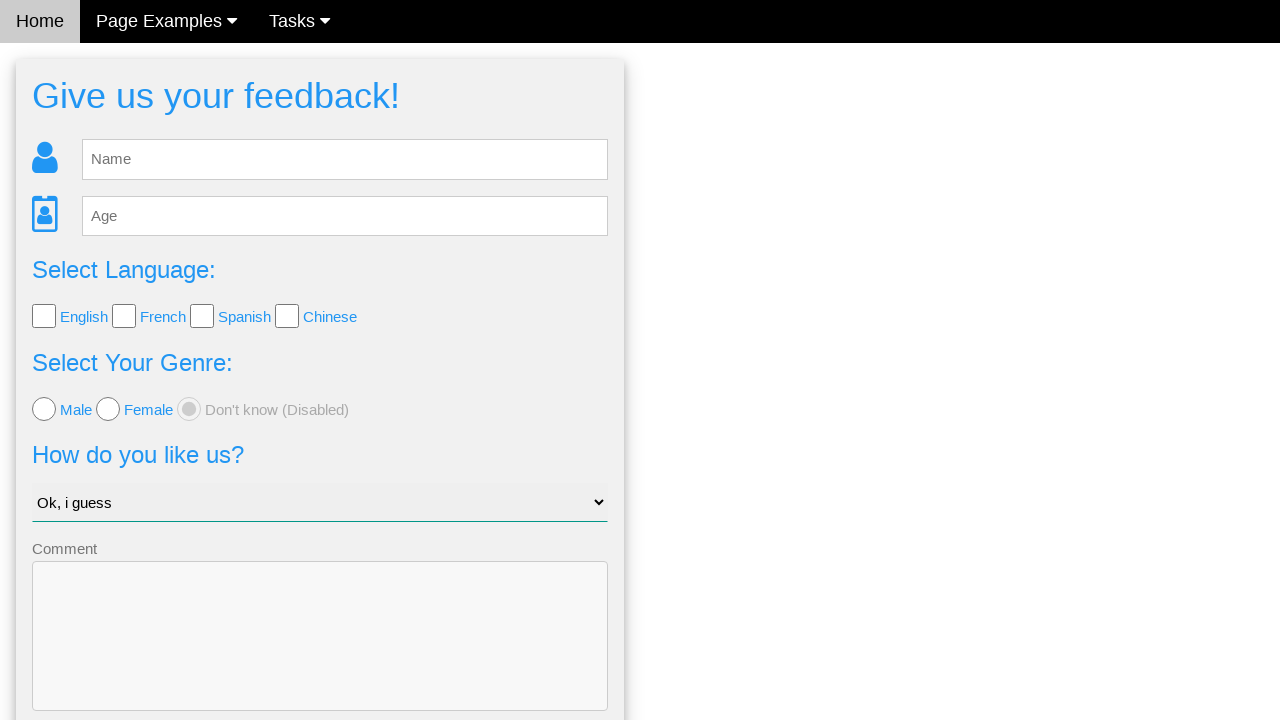

Waited for submit button to be ready
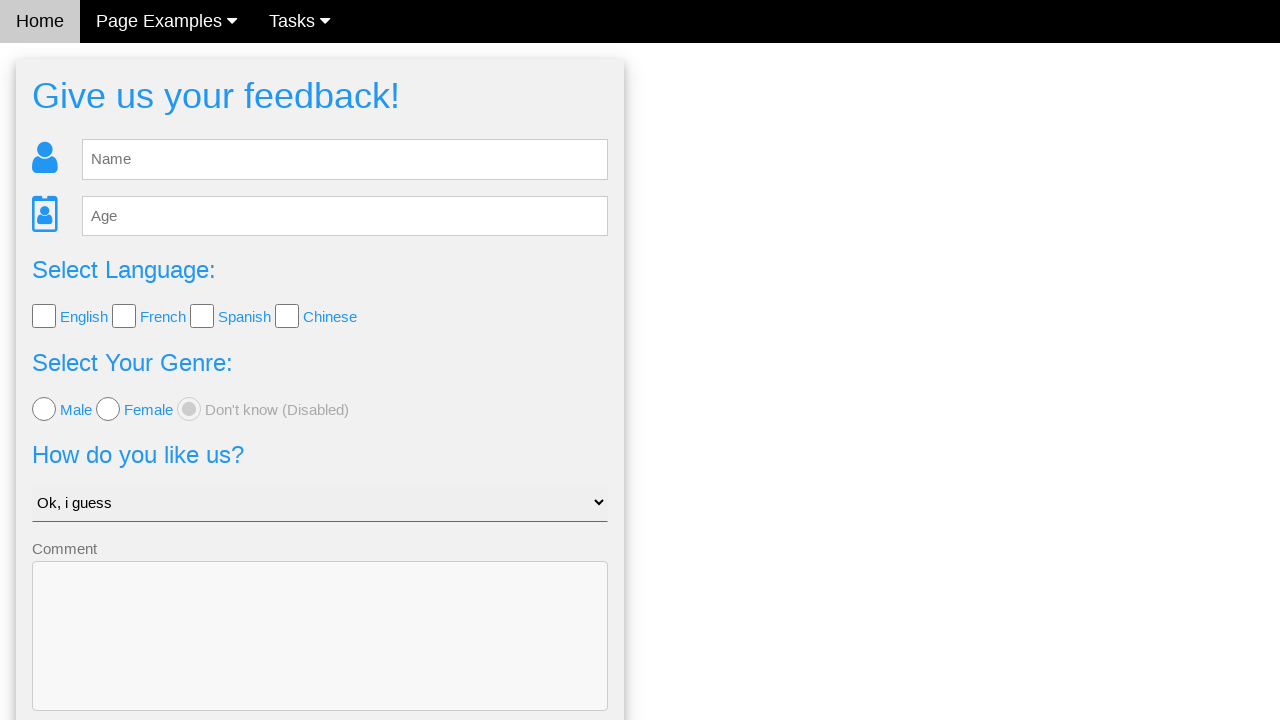

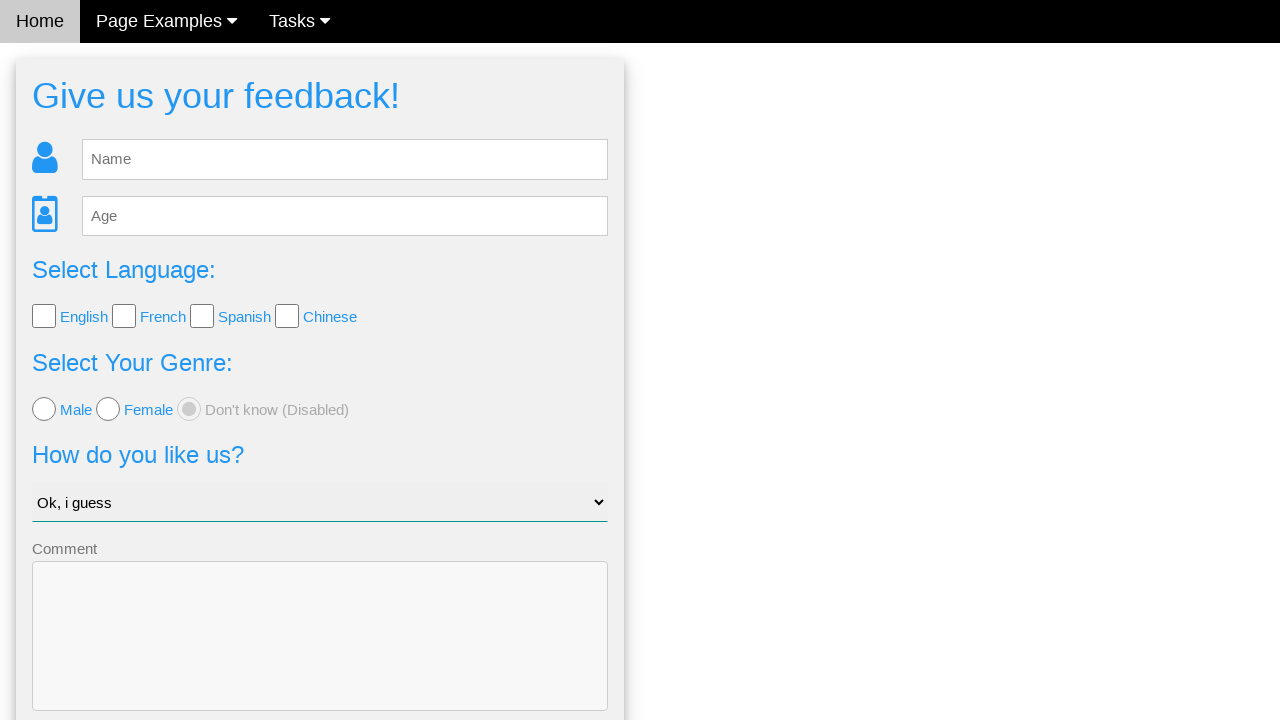